Tests multiple window handling by navigating to the Multiple Windows page, clicking to open a new window, switching between windows, and verifying content on each window.

Starting URL: http://the-internet.herokuapp.com/

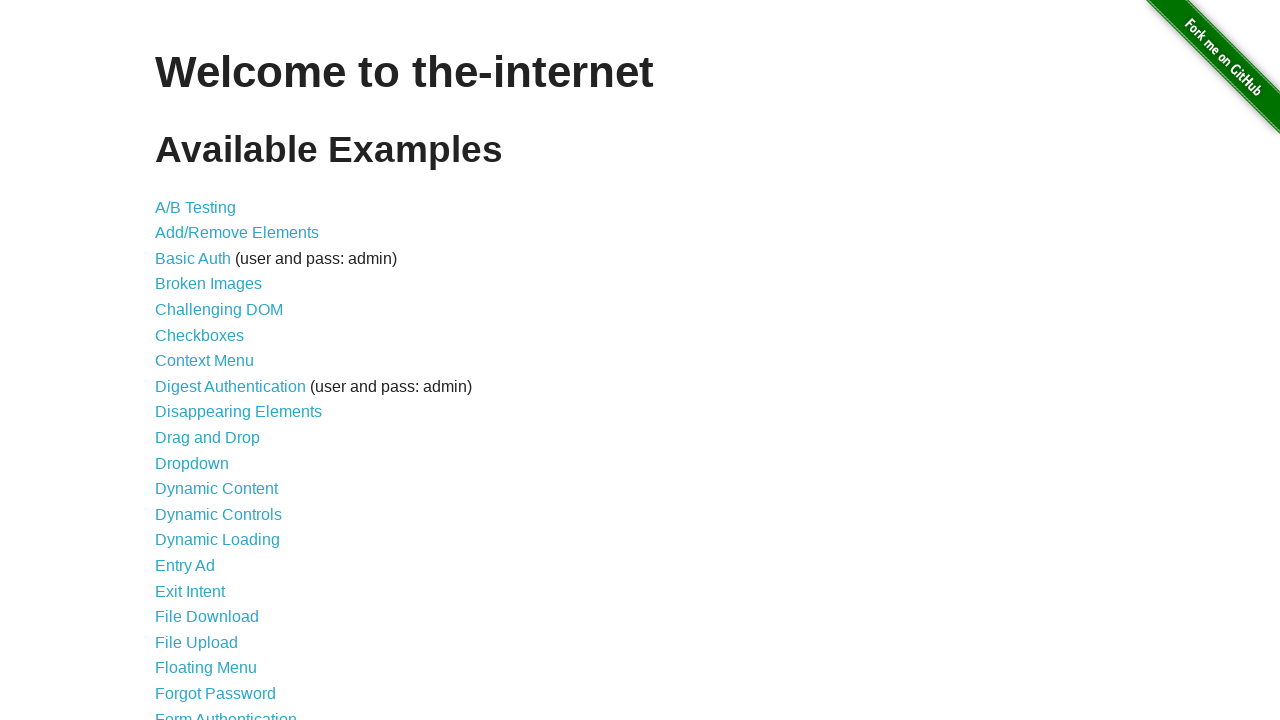

Clicked on Multiple Windows link at (218, 369) on xpath=//a[contains(text(),'Multiple Windows')]
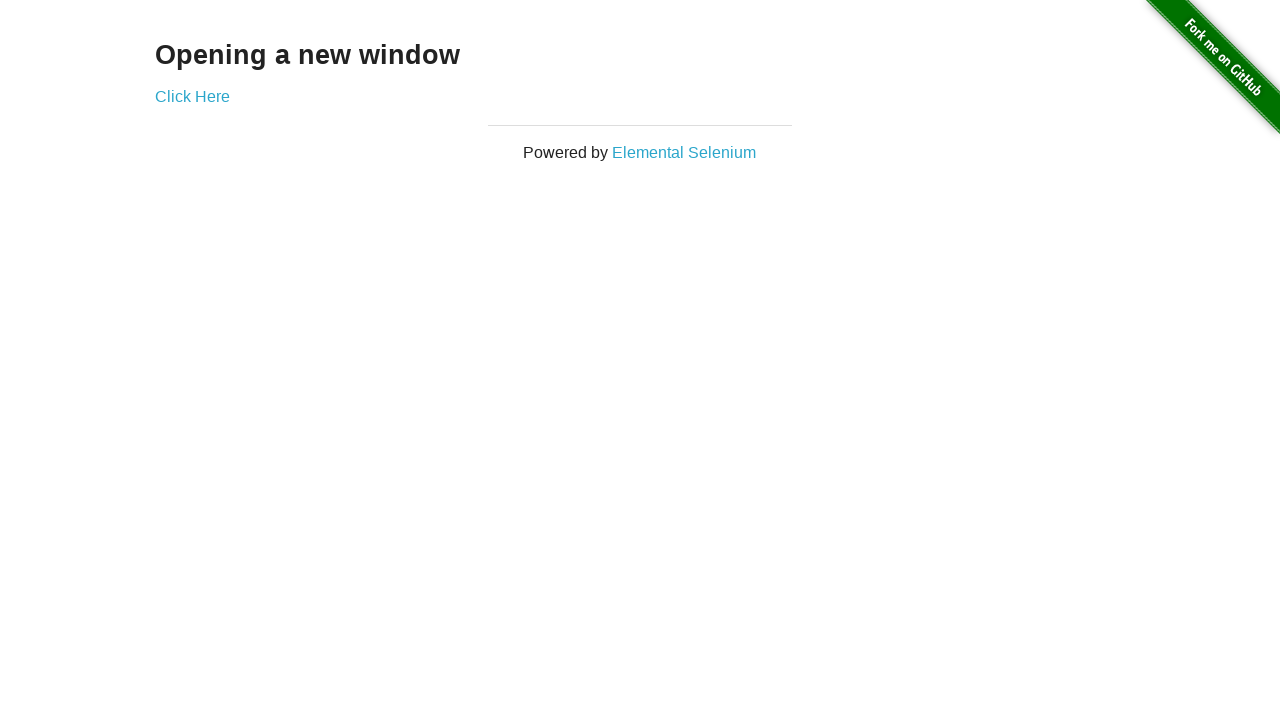

Multiple Windows page loaded and 'Click Here' link is visible
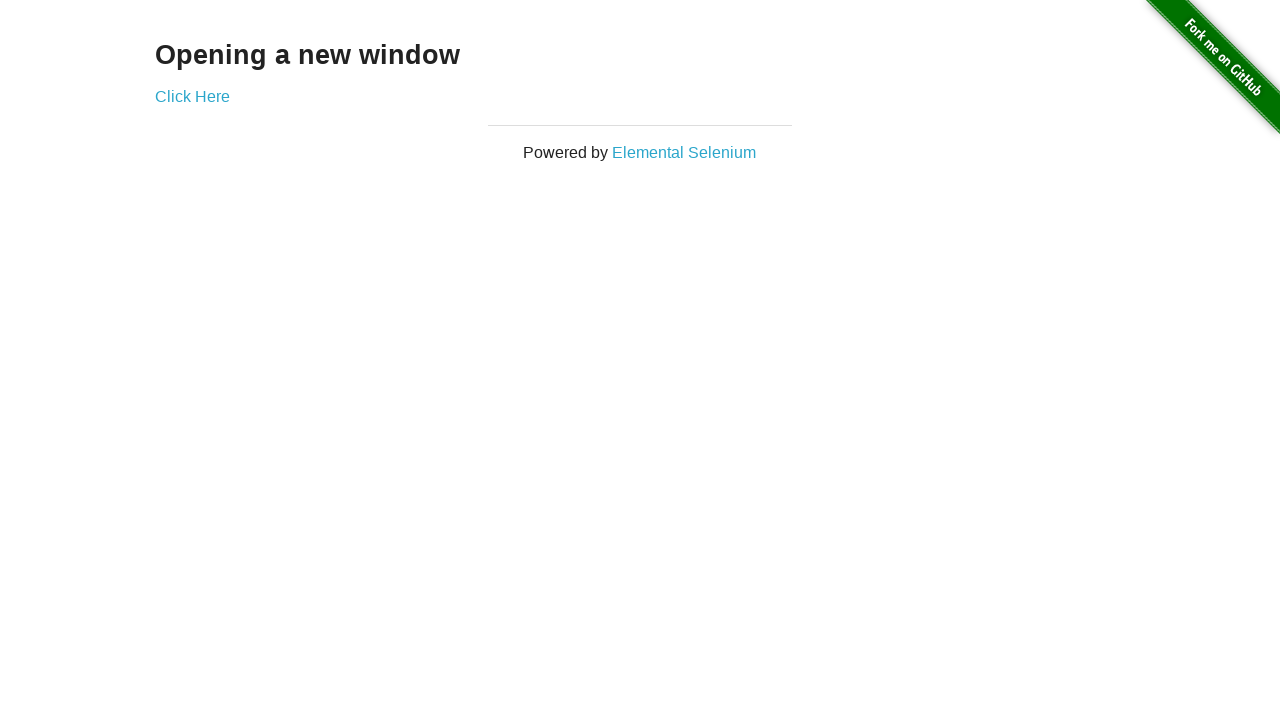

Clicked 'Click Here' link to open new window at (192, 96) on xpath=//a[contains(text(),'Click Here')]
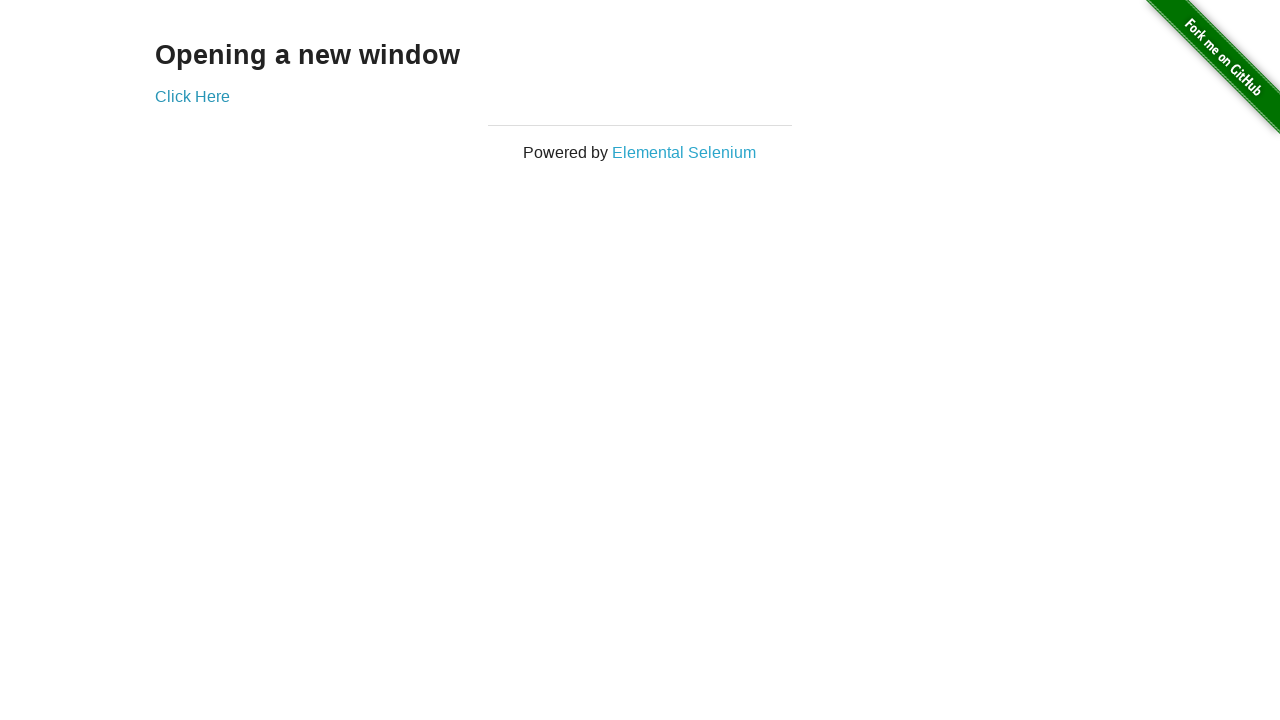

New window opened and captured
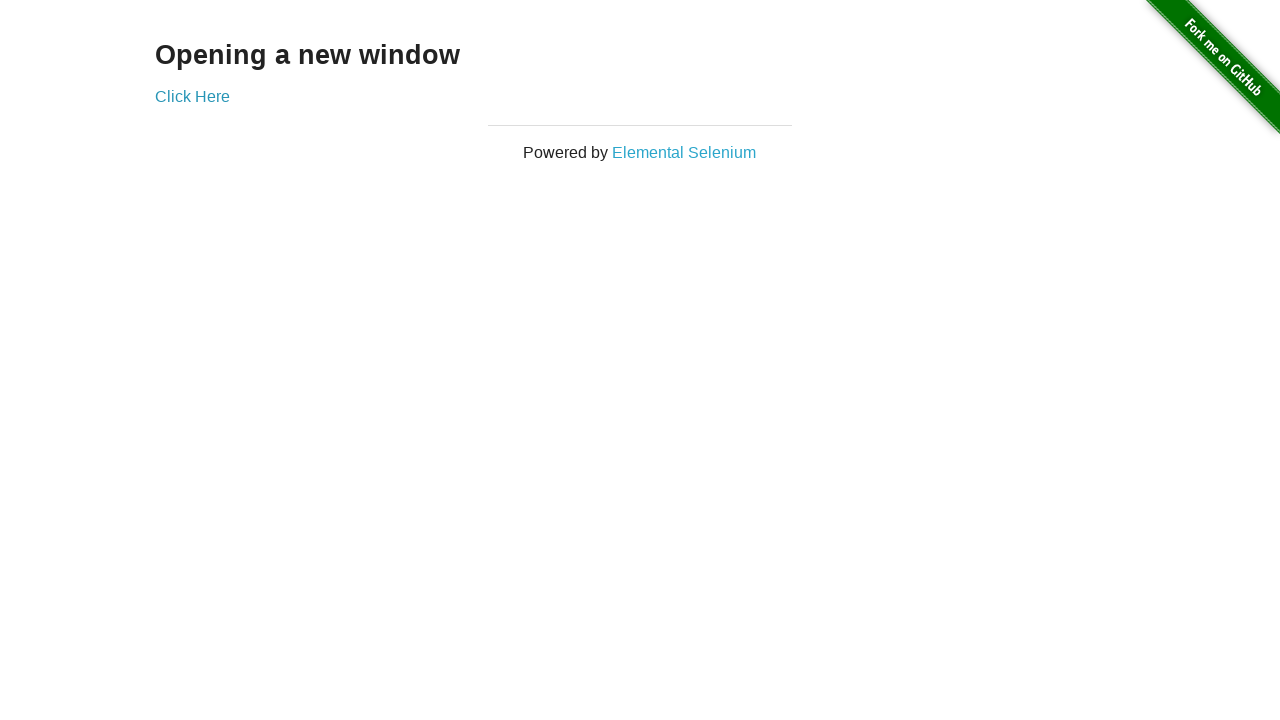

New window loaded completely
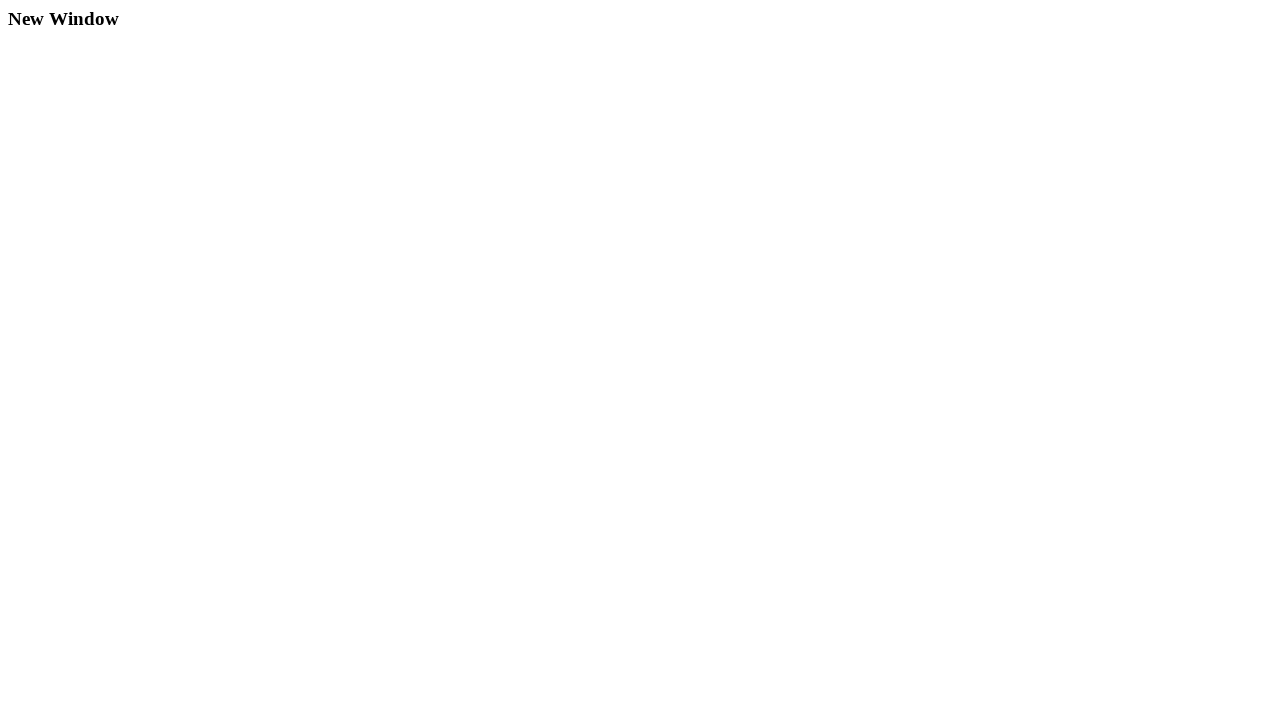

Verified new window contains 'New Window' heading
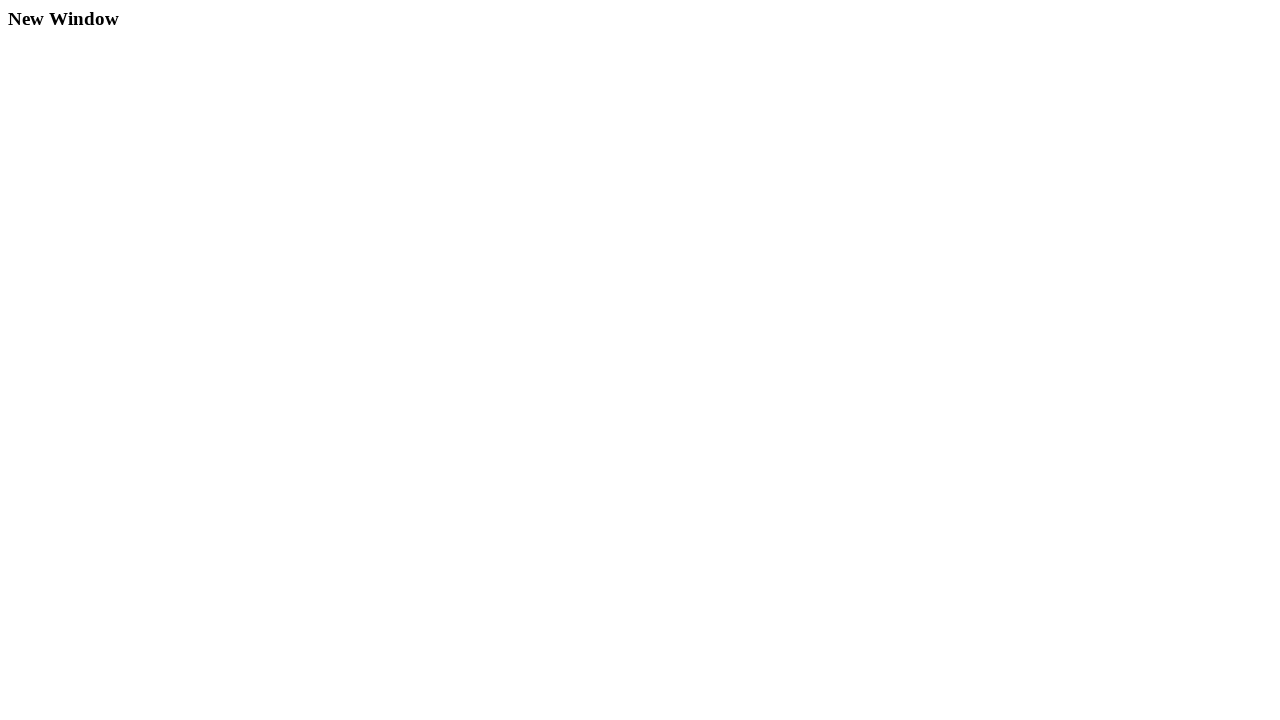

Switched back to original window
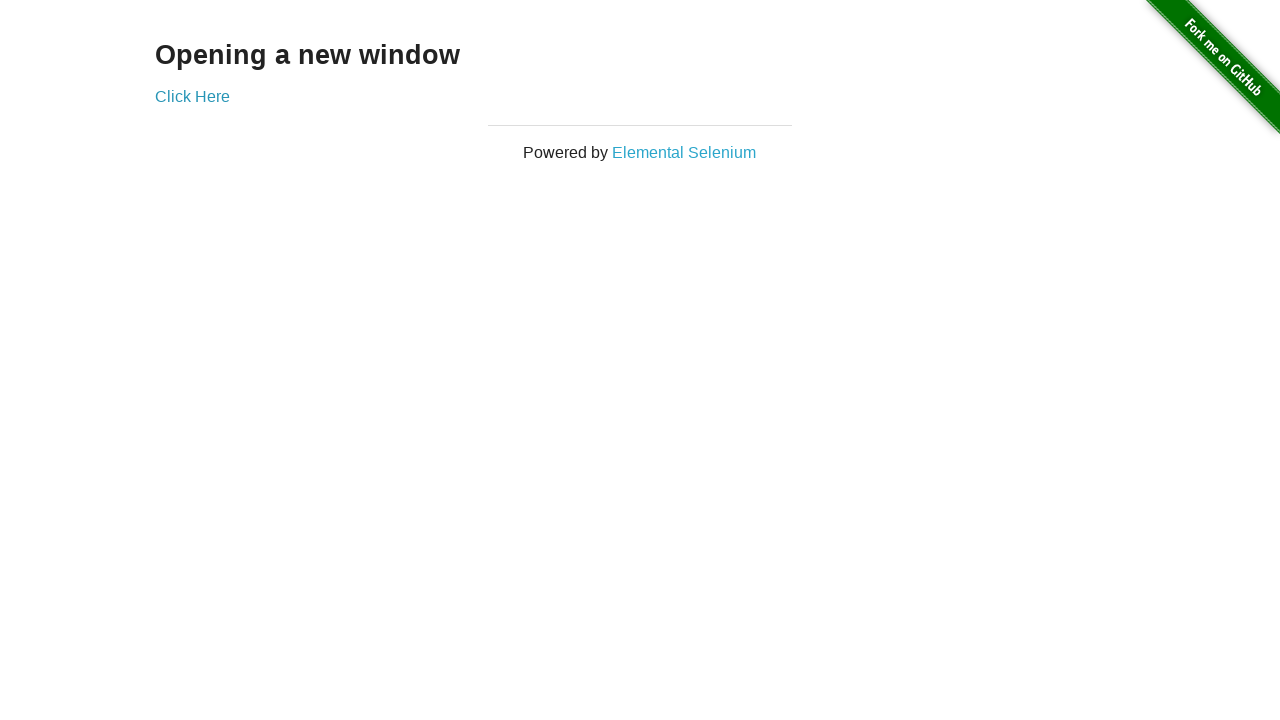

Verified original window contains 'Opening a new window' heading
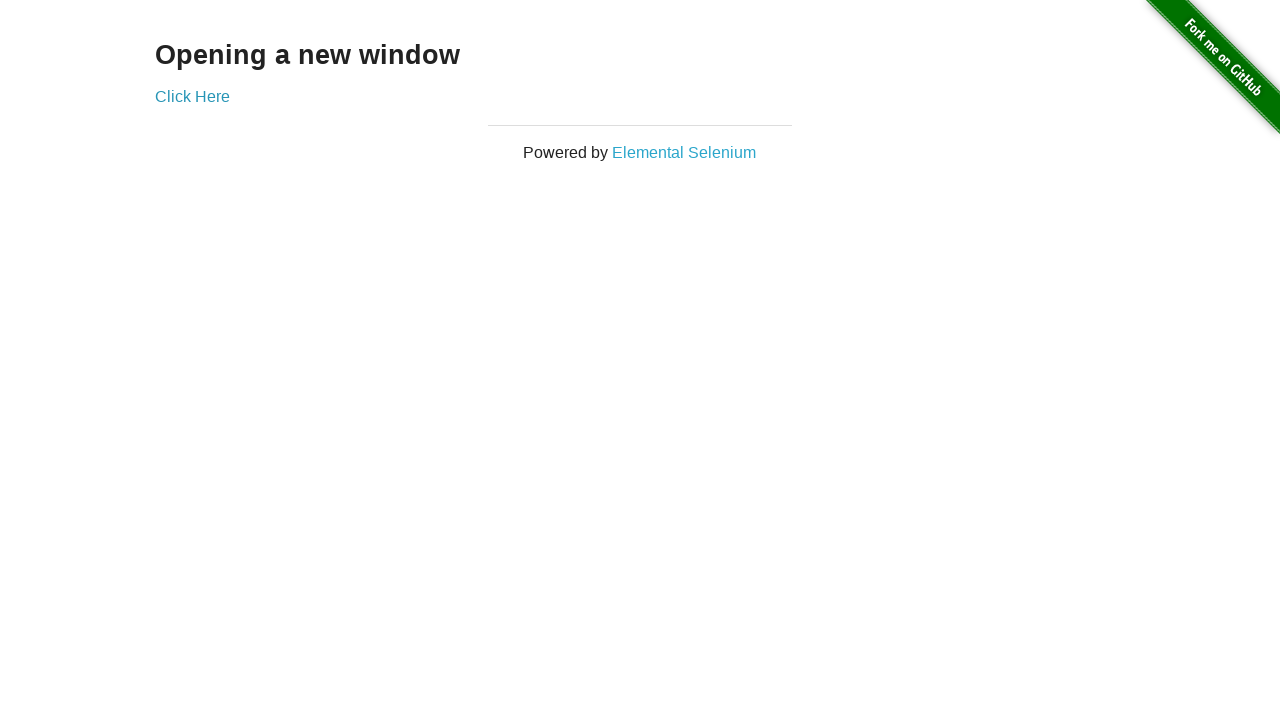

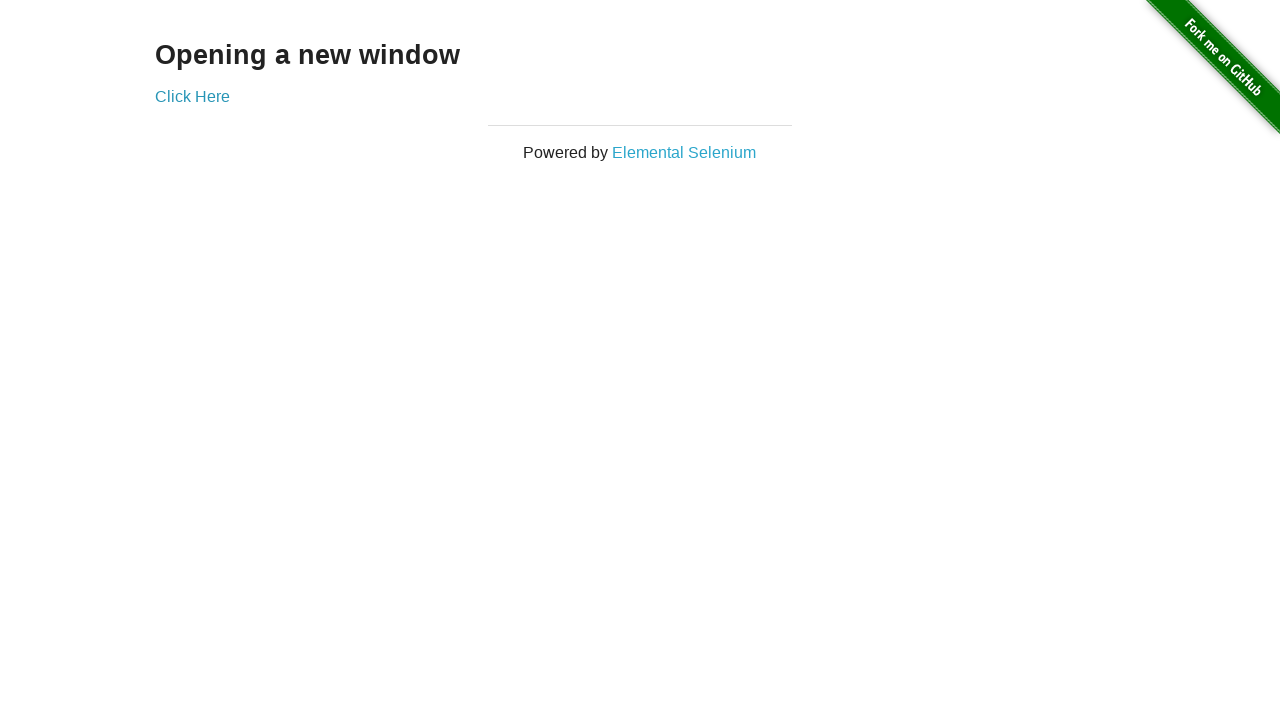